Tests basic alert popup by clicking alert button and accepting the alert dialog

Starting URL: https://demoqa.com/alerts

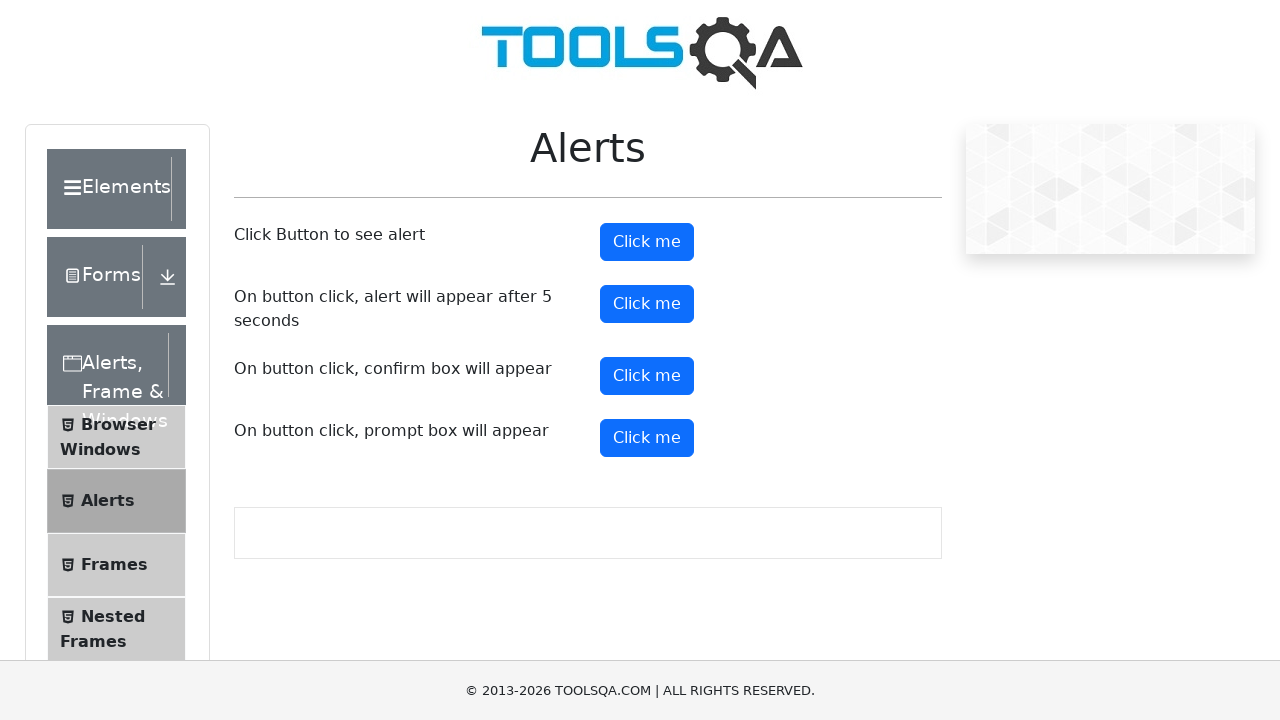

Clicked alert button to trigger alert popup at (647, 242) on #alertButton
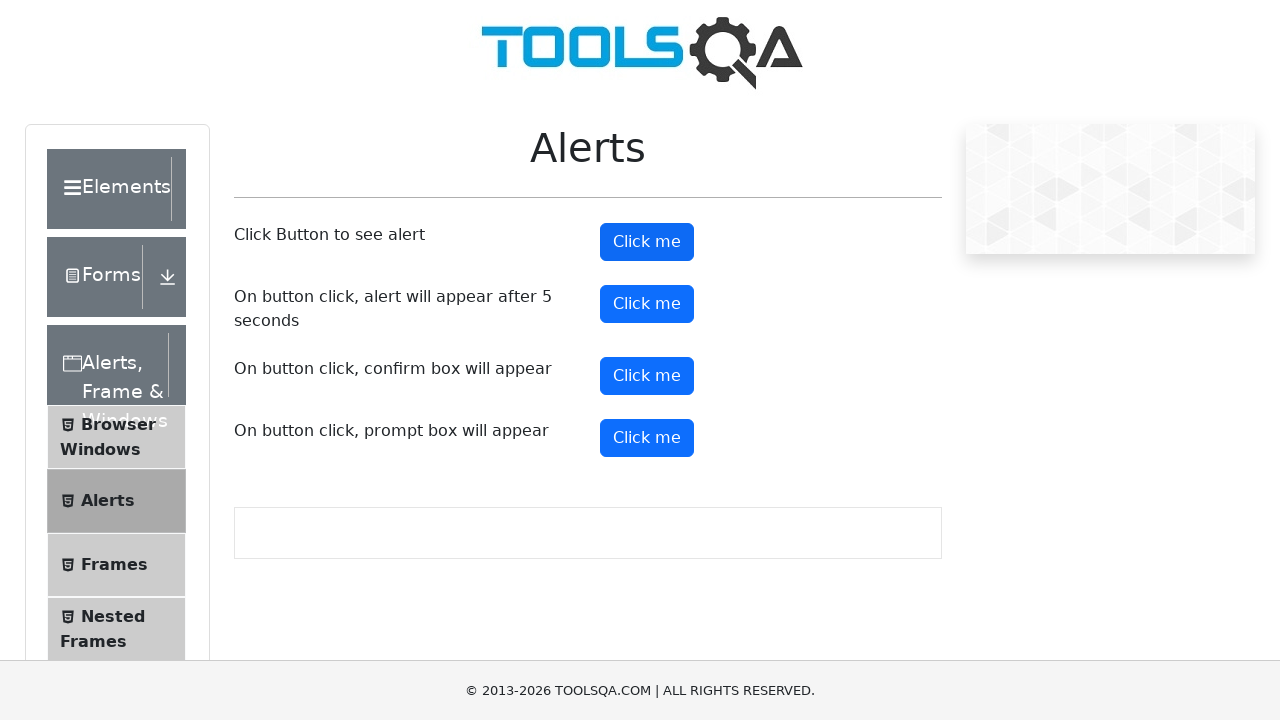

Set up dialog handler to accept alert
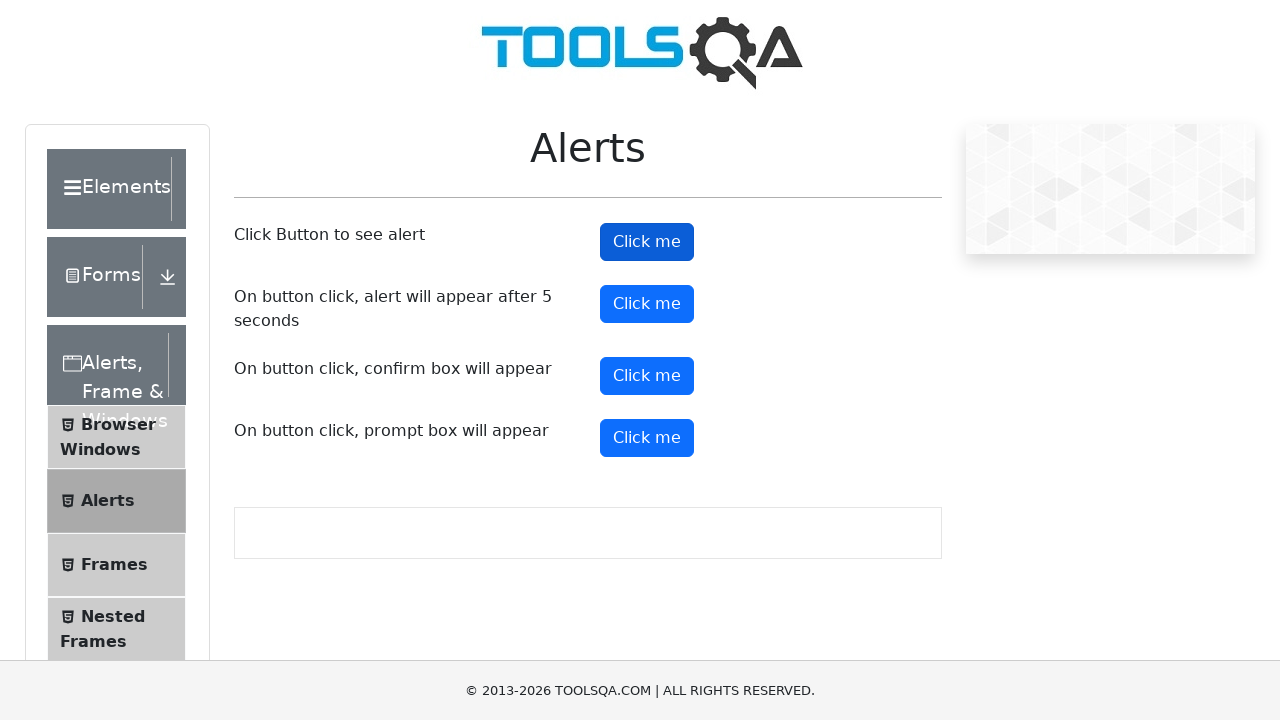

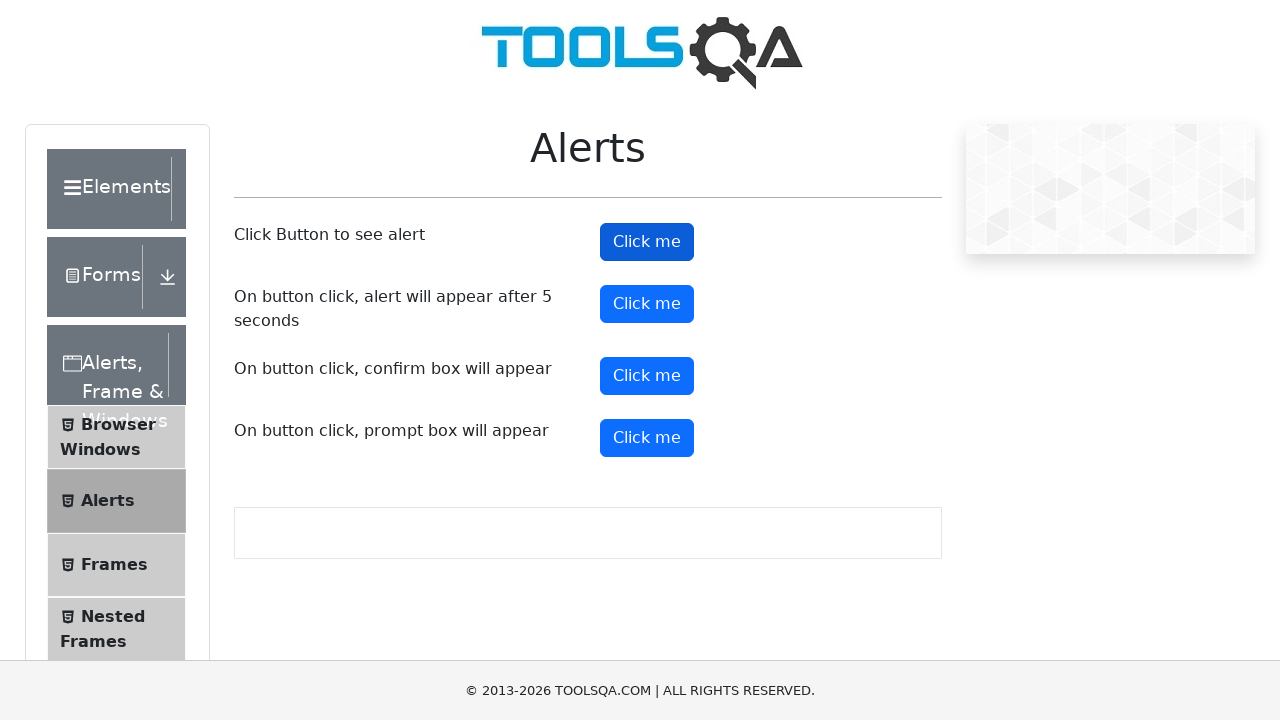